Tests the presence and visibility of Wikipedia icon and search button elements on a test automation practice blog page

Starting URL: https://testautomationpractice.blogspot.com/

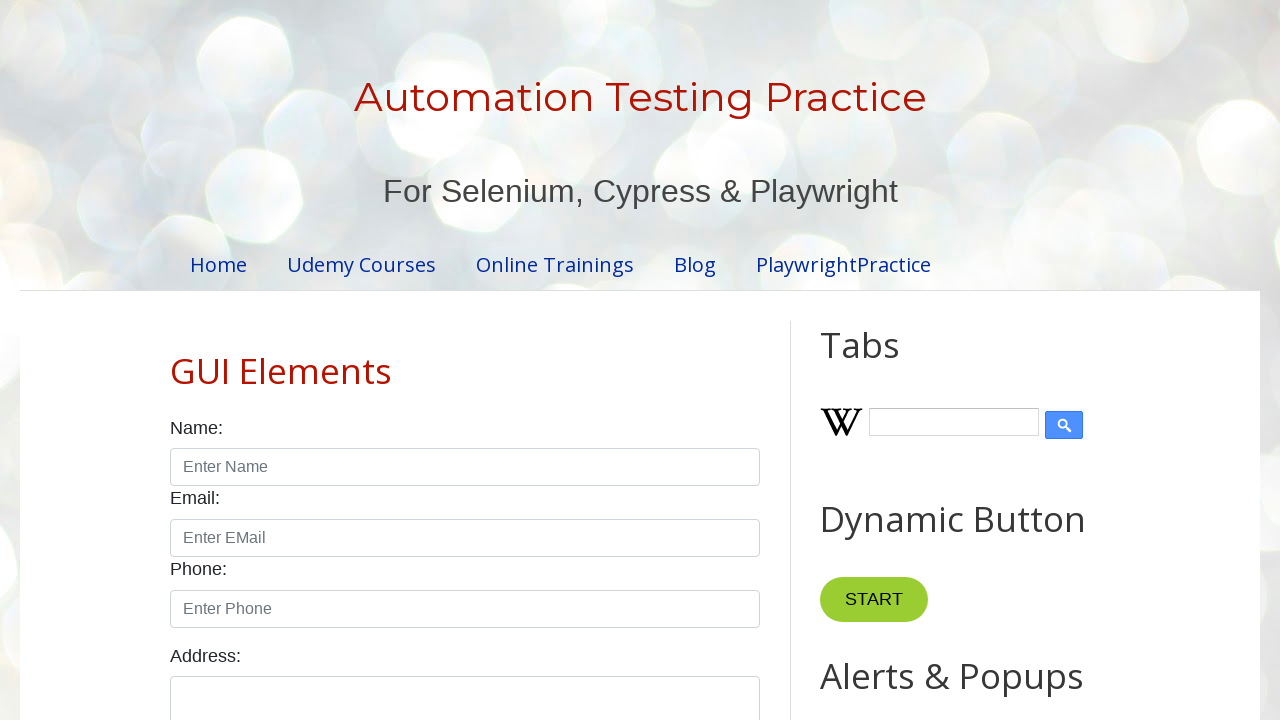

Navigated to test automation practice blog page
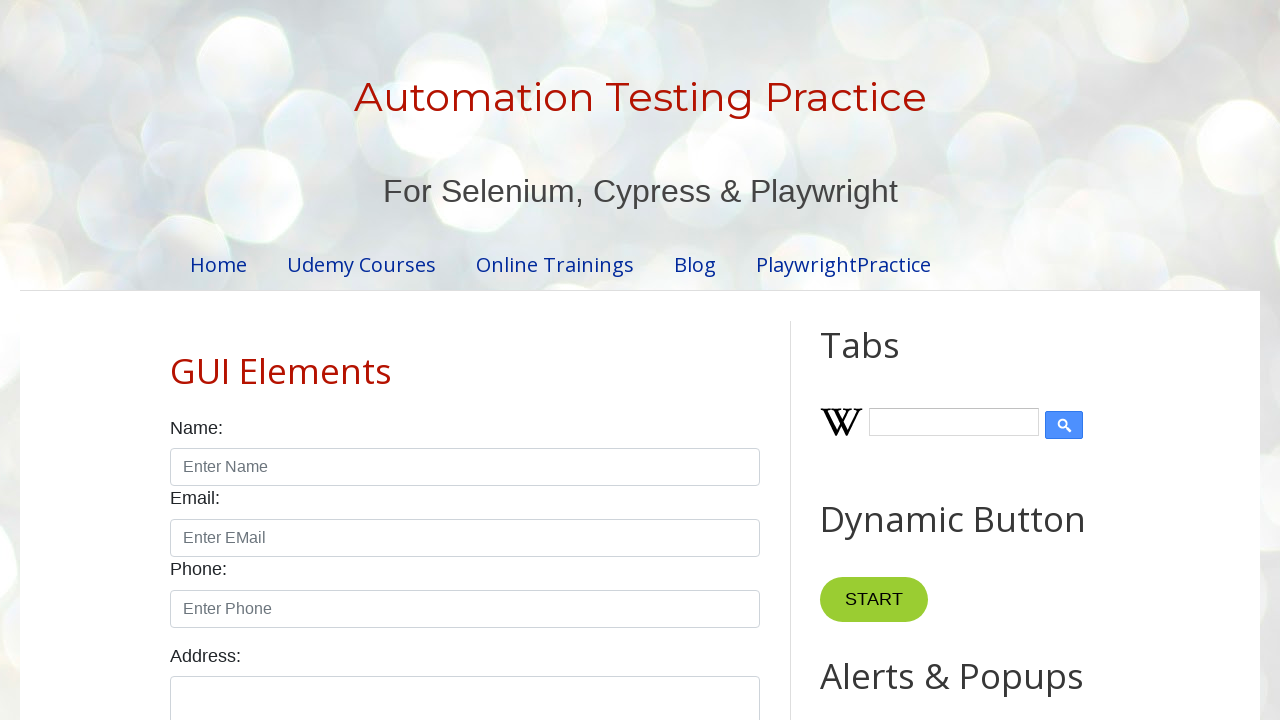

Located Wikipedia icon element
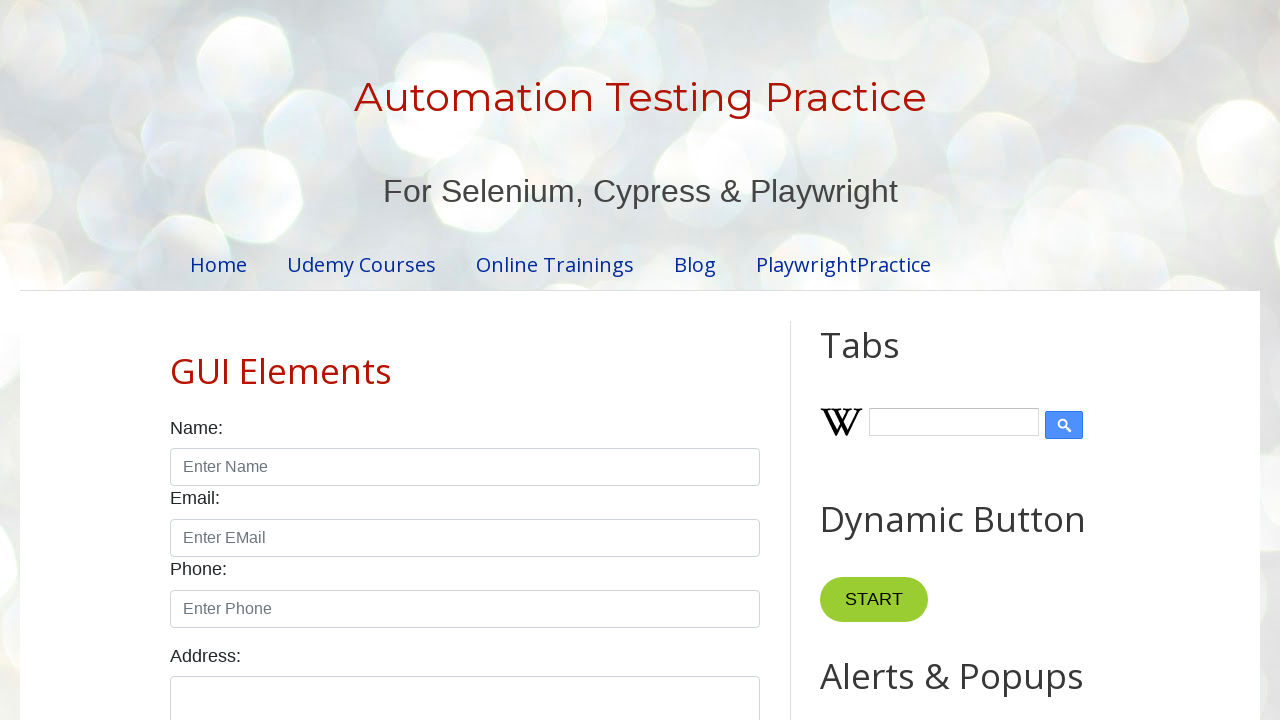

Verified Wikipedia icon is visible
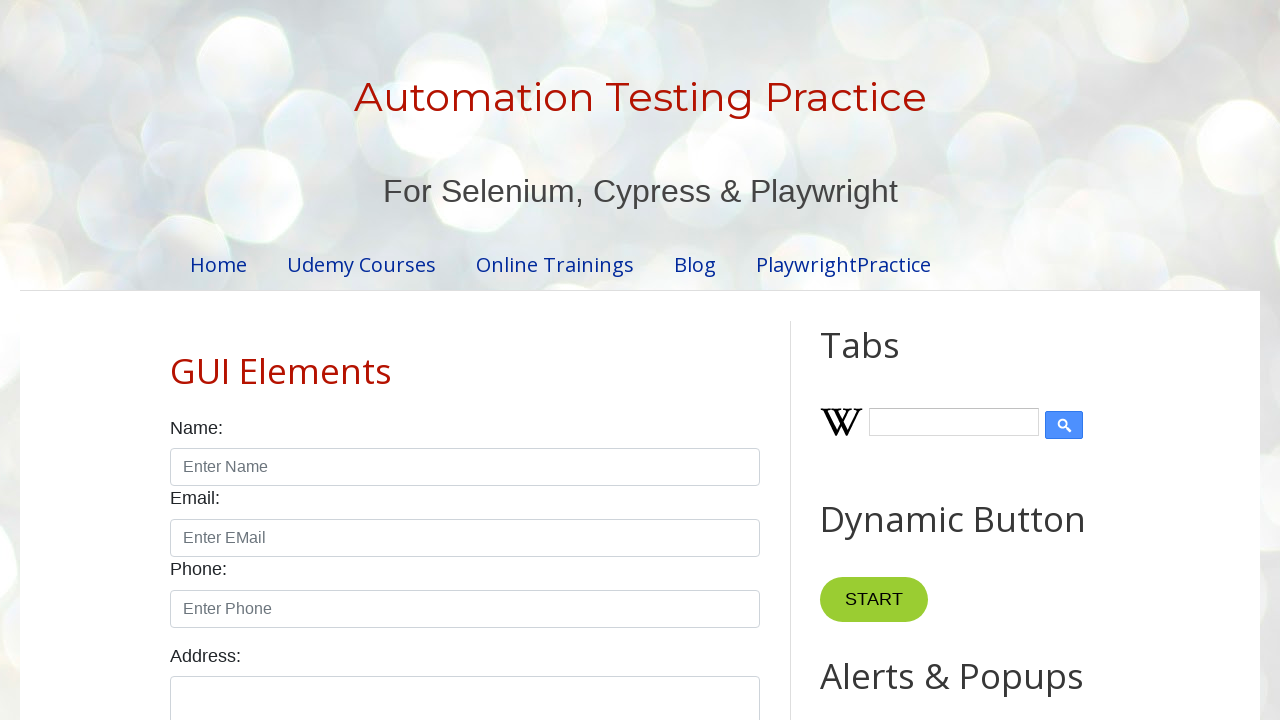

Located Wikipedia search button element
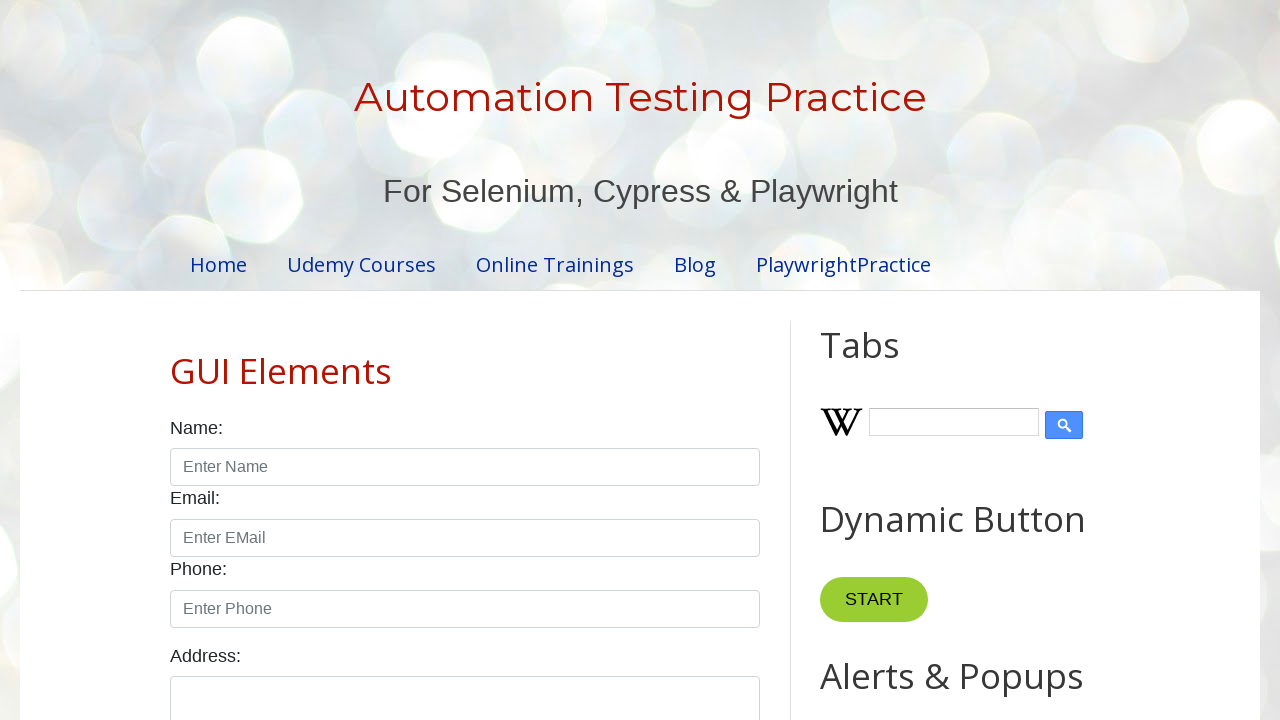

Verified Wikipedia search button is visible
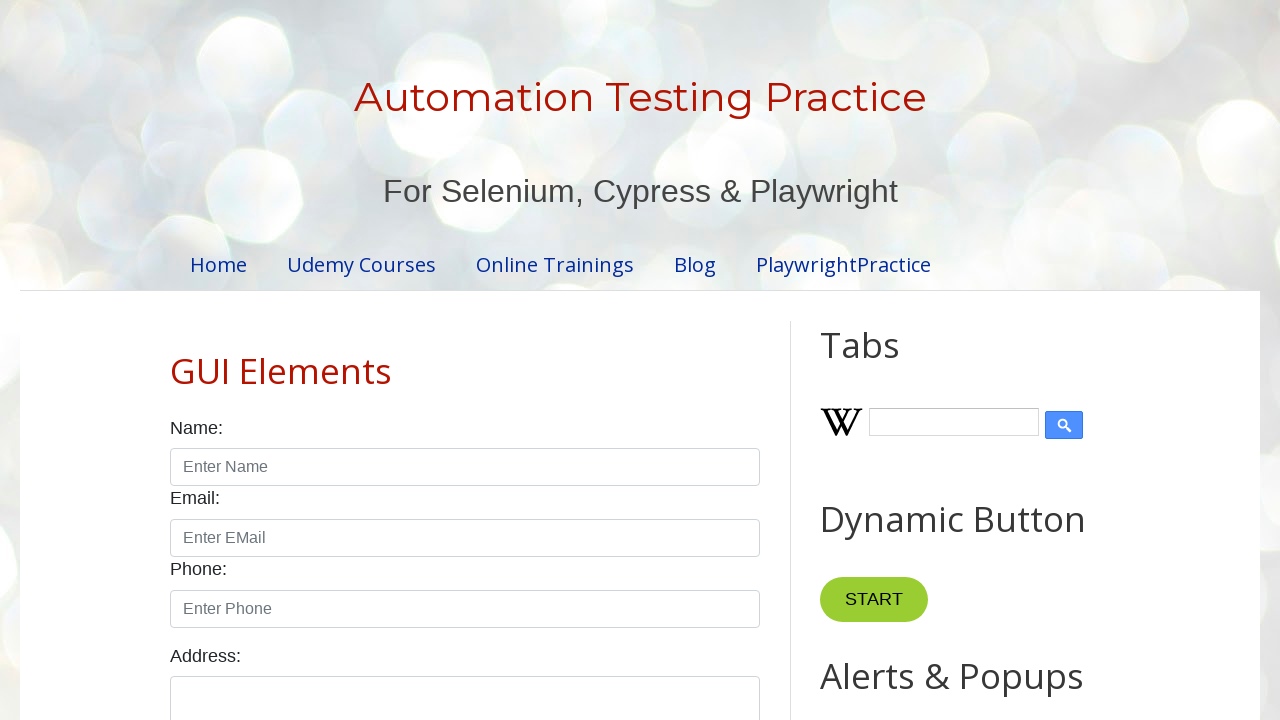

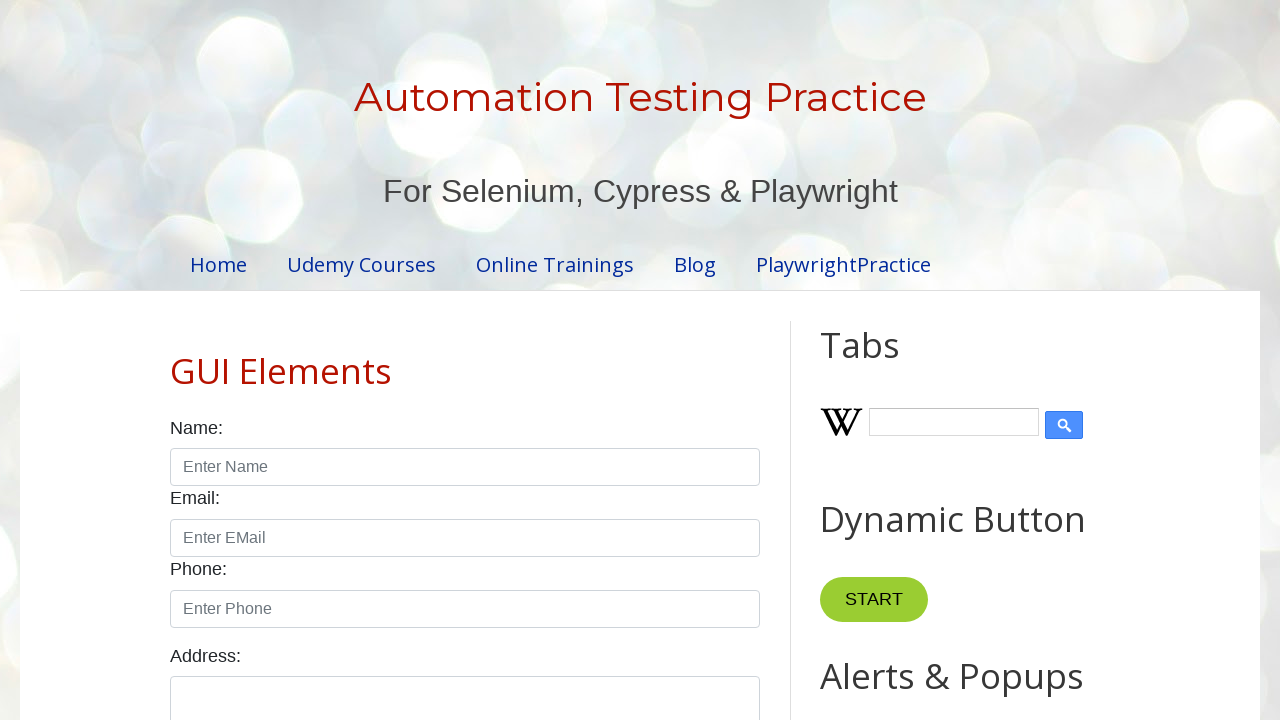